Verifies navigation to the Test Cases page by clicking the Test Cases button and confirming the page loads successfully.

Starting URL: http://automationexercise.com

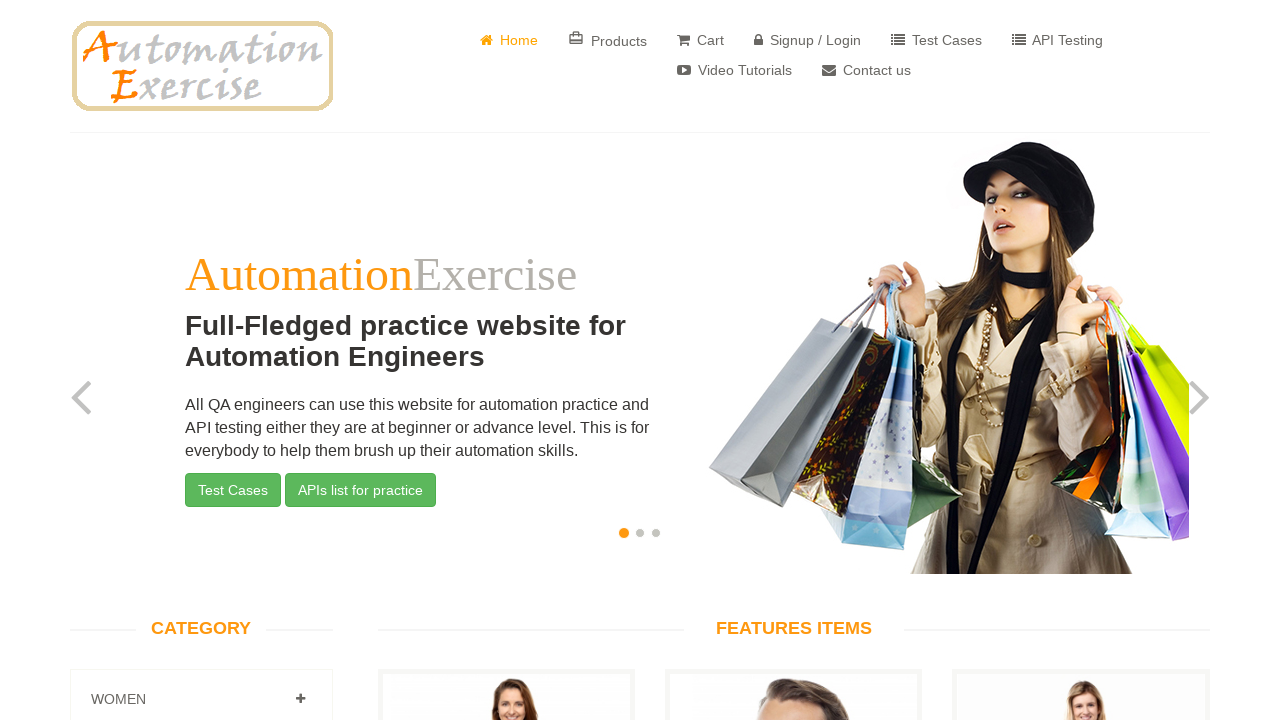

Home page loaded and body element is visible
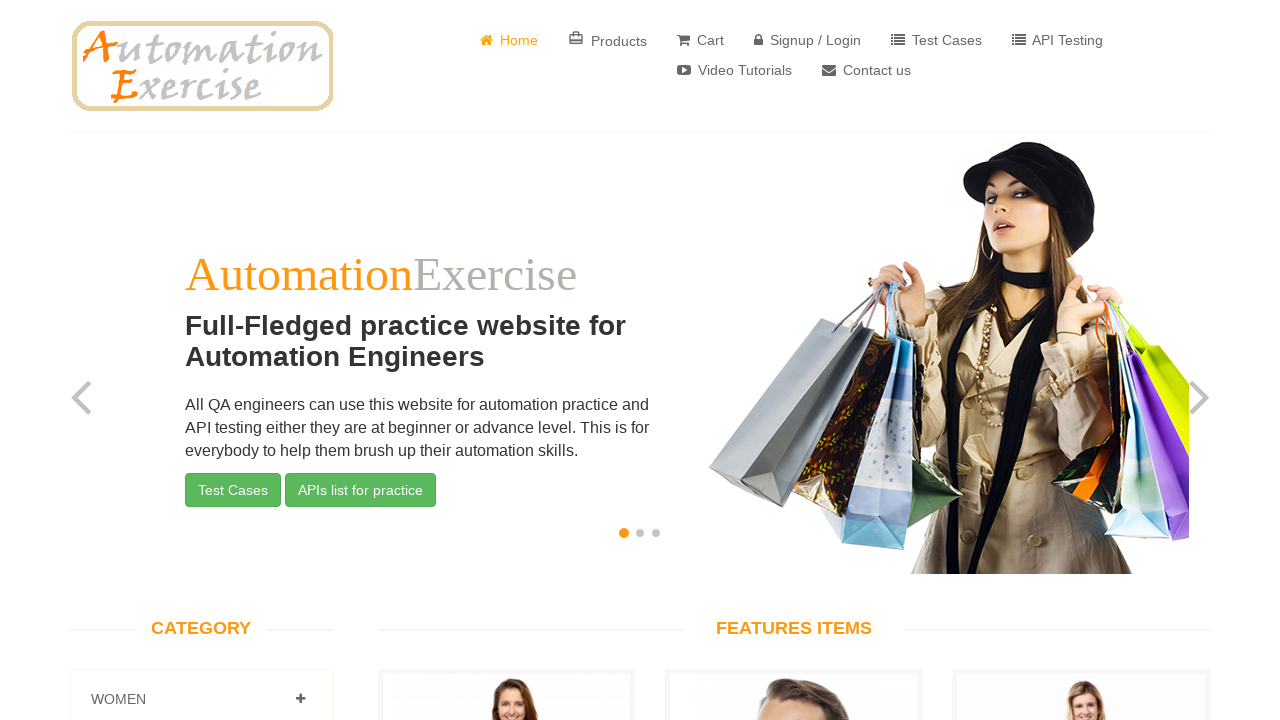

Clicked on Test Cases button at (936, 40) on a[href='/test_cases']
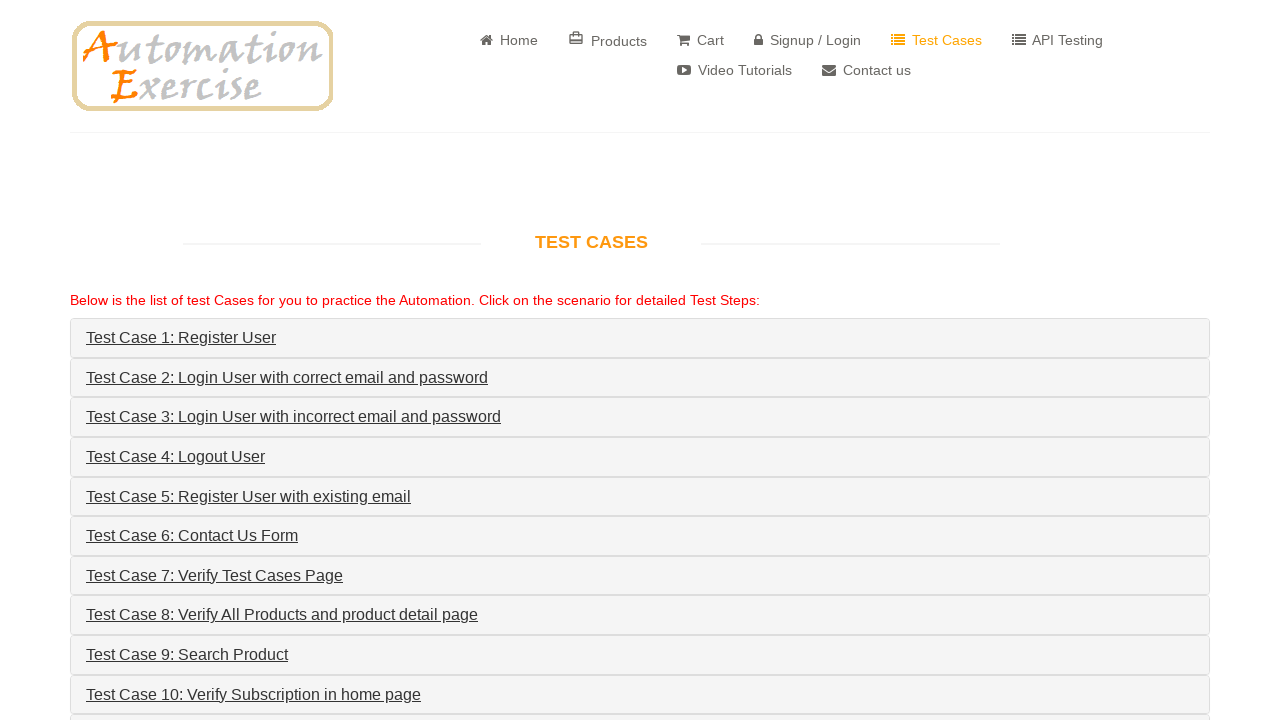

Test Cases page loaded successfully and Test Cases heading is visible
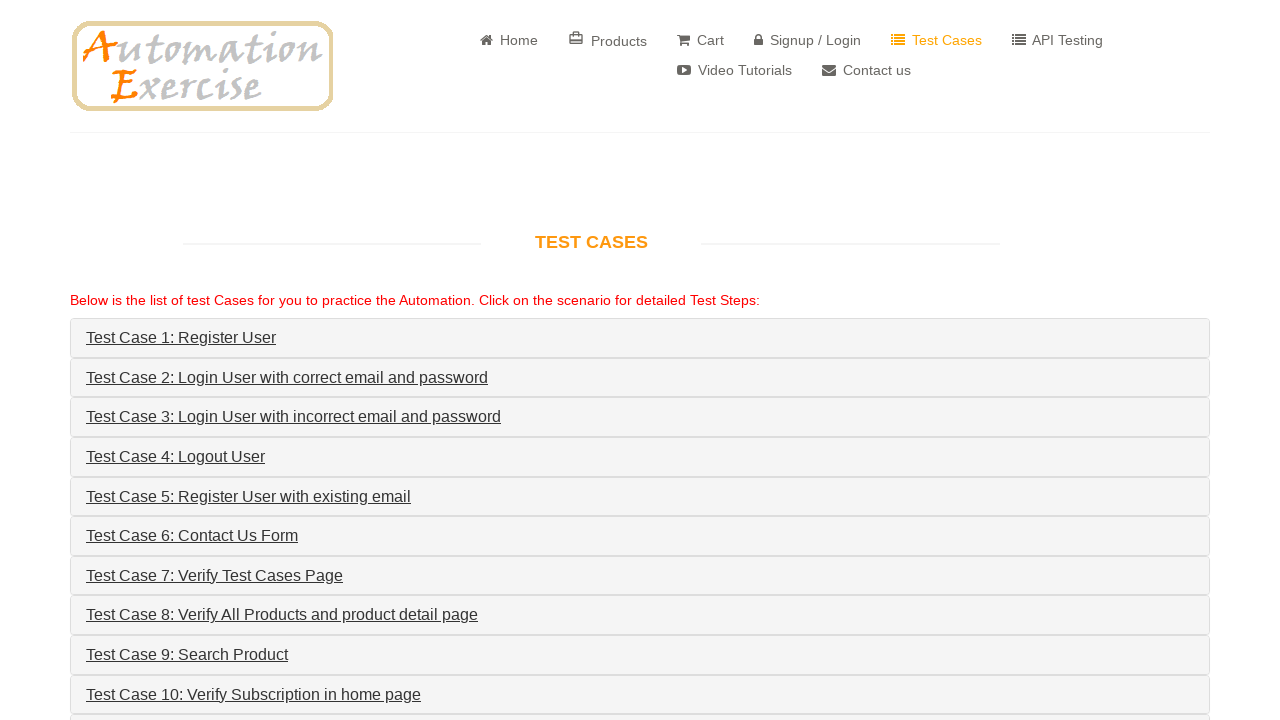

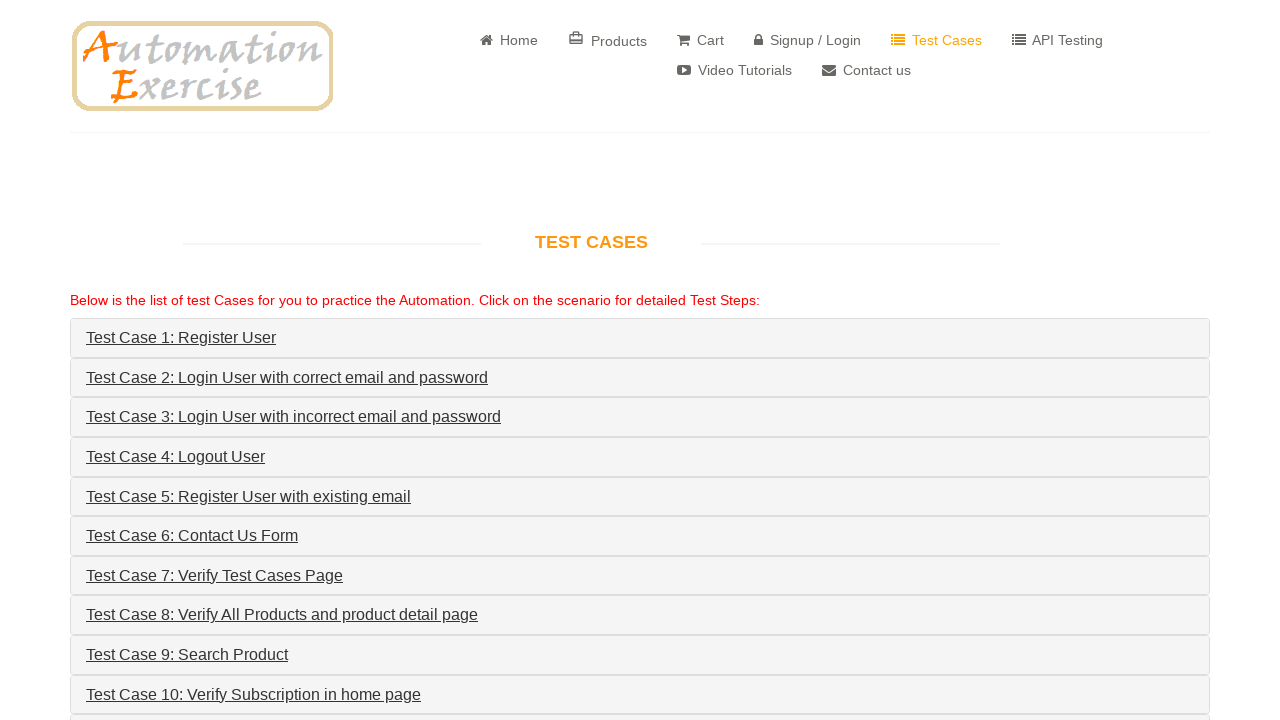